Tests JavaScript alert interactions by triggering and handling different types of alerts (simple alert, confirm dialog, and prompt dialog)

Starting URL: https://the-internet.herokuapp.com/javascript_alerts

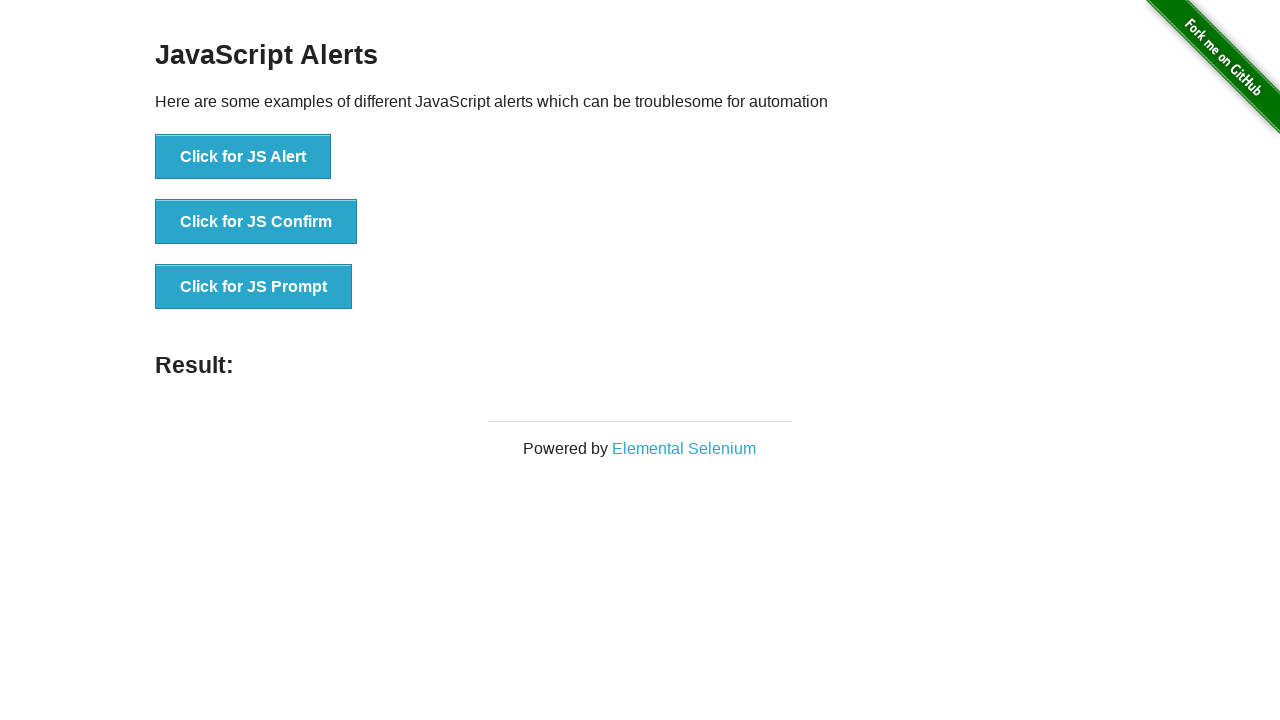

Clicked button to trigger simple JavaScript alert at (243, 157) on xpath=//button[normalize-space()='Click for JS Alert']
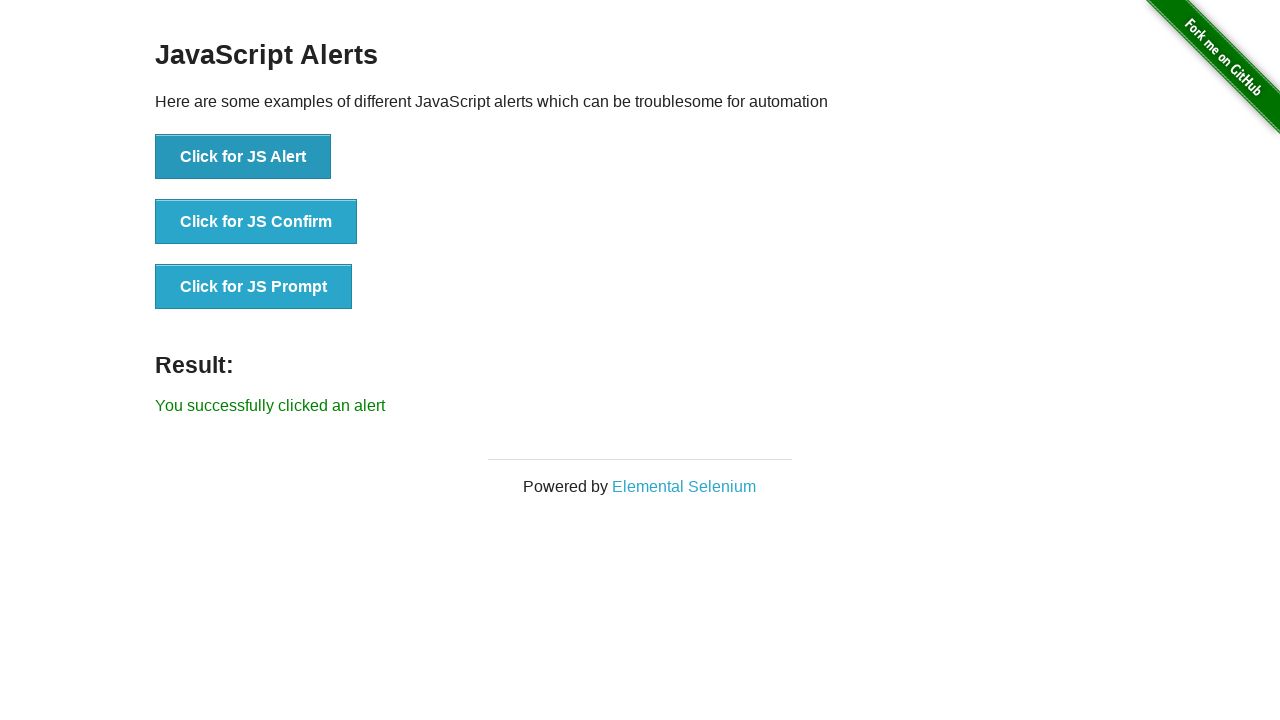

Set up dialog handler to accept simple alert
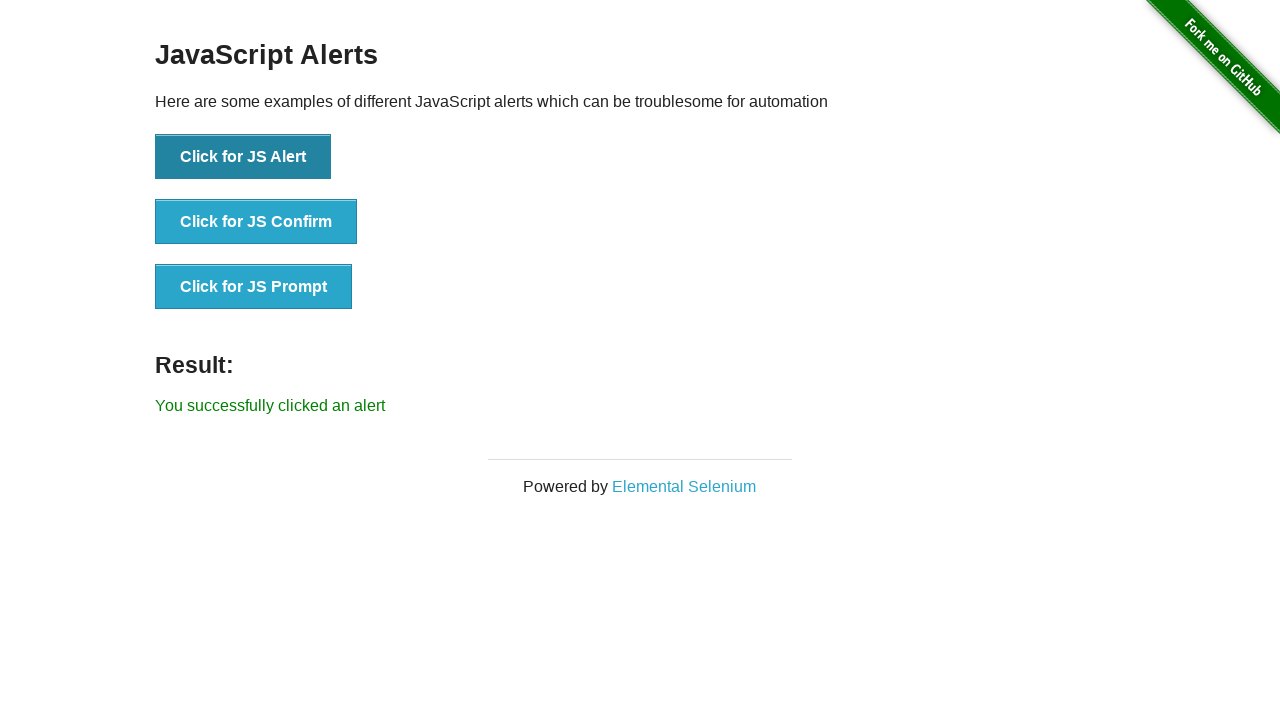

Clicked button to trigger JavaScript confirm dialog at (256, 222) on xpath=//button[normalize-space()='Click for JS Confirm']
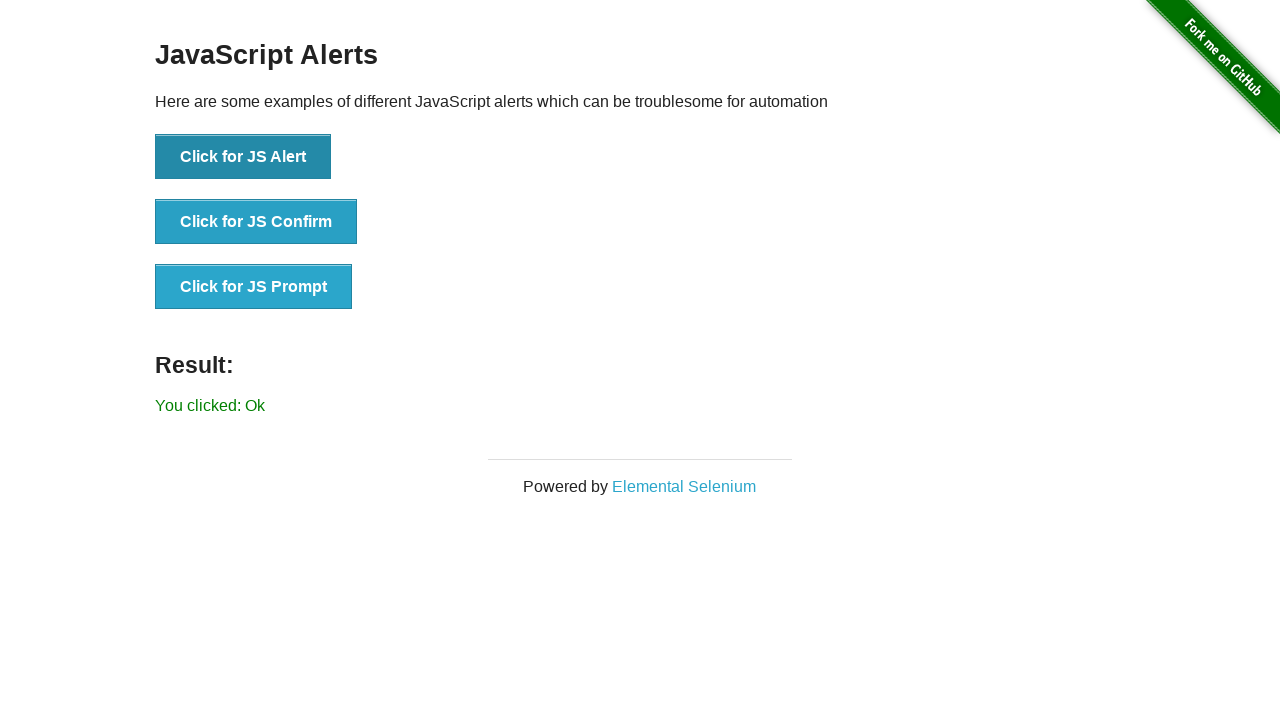

Set up dialog handler to dismiss confirm dialog
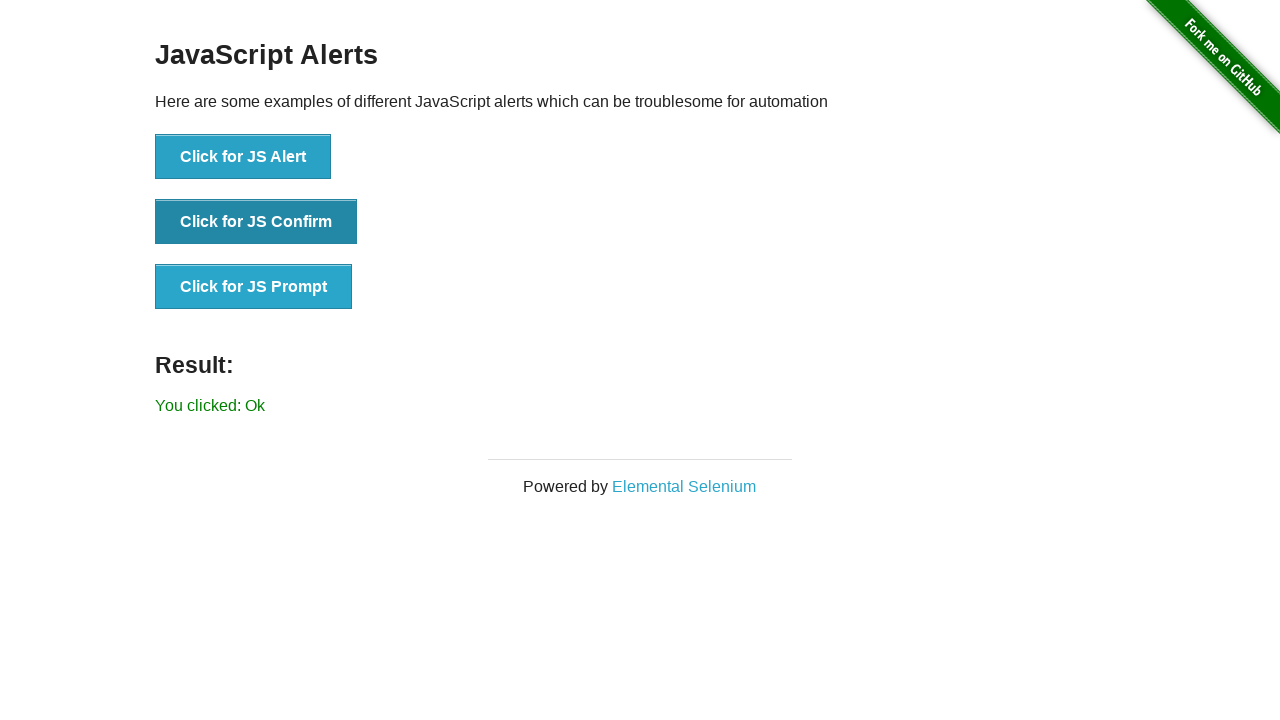

Clicked button to trigger JavaScript prompt dialog at (254, 287) on xpath=//button[normalize-space()='Click for JS Prompt']
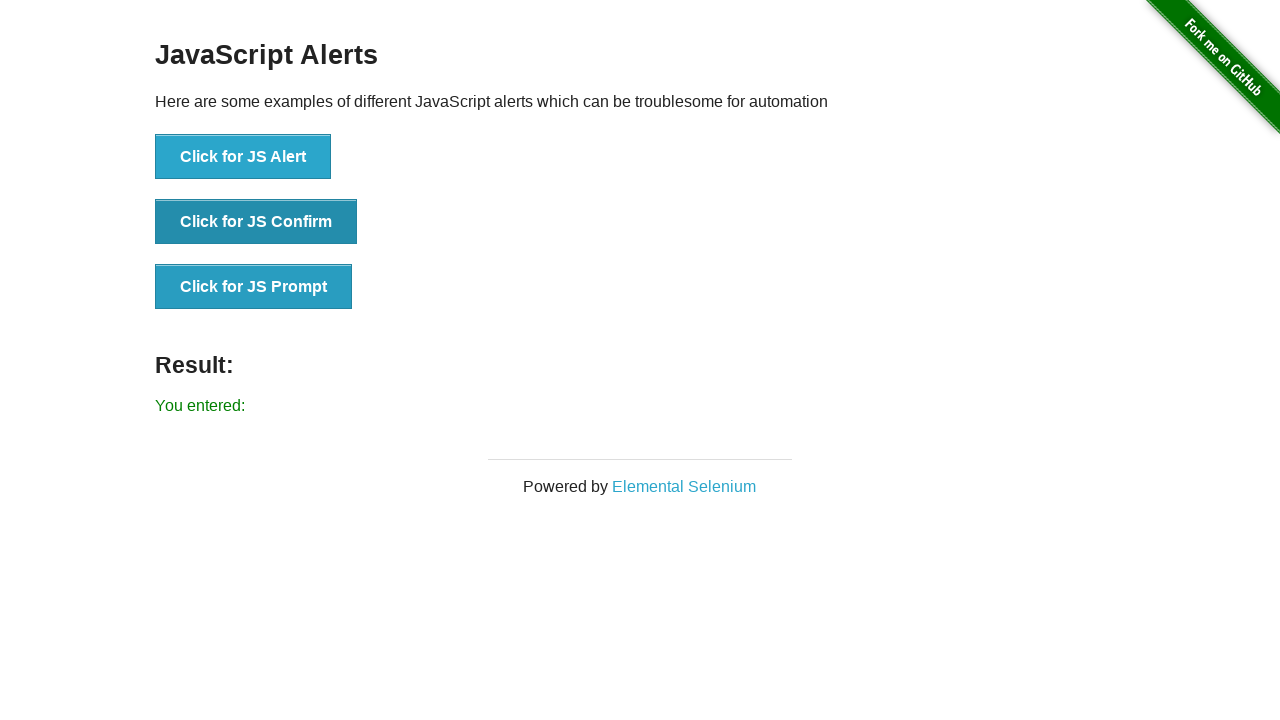

Set up dialog handler to accept prompt dialog with text input
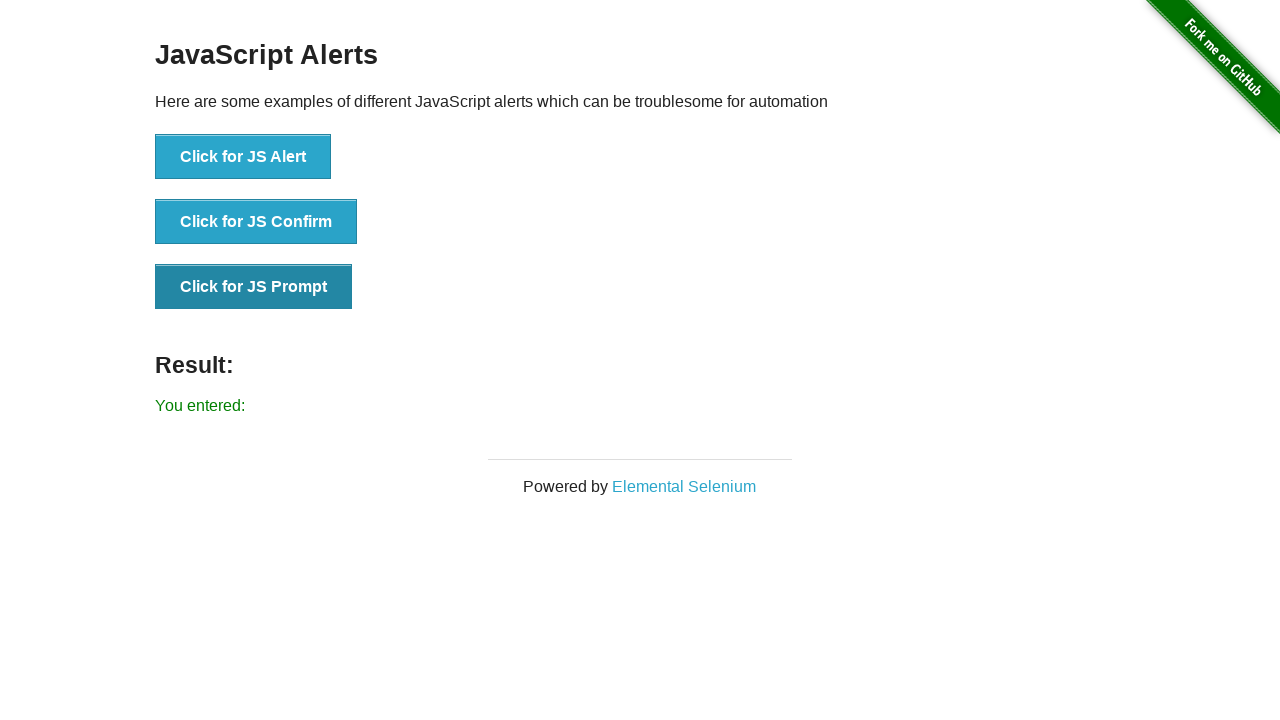

Retrieved background color CSS property from alert button
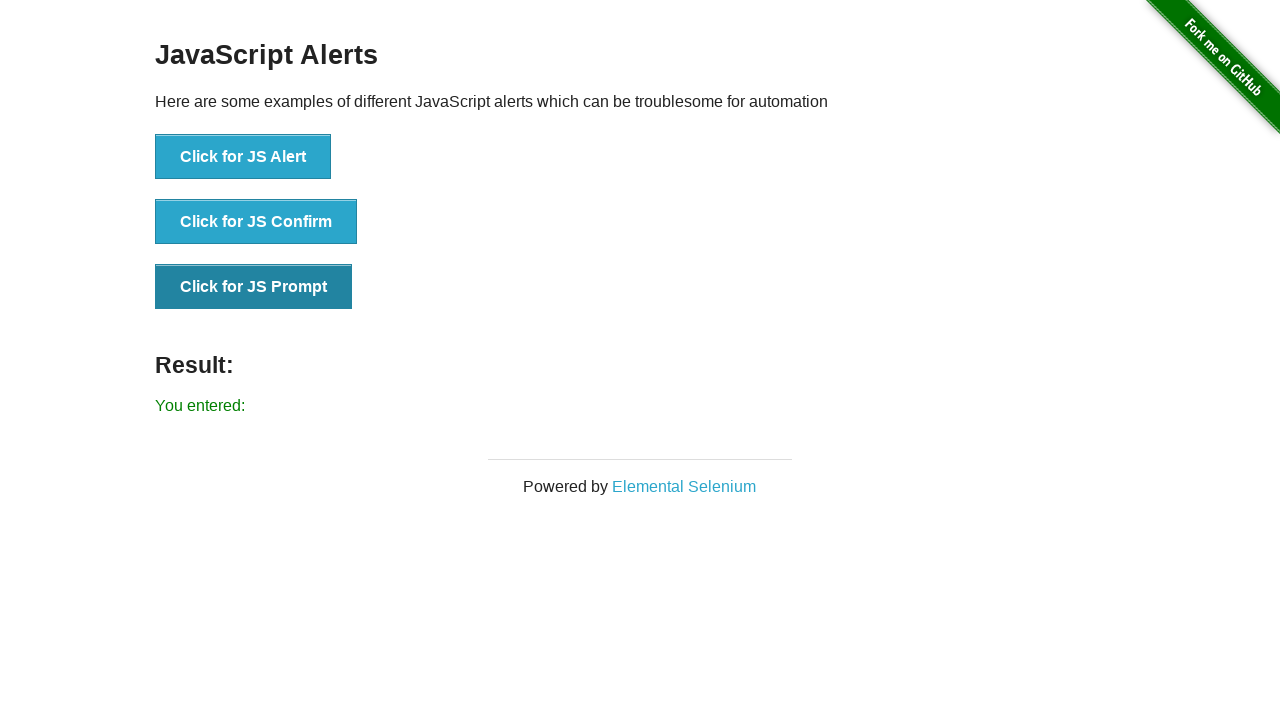

Retrieved text color CSS property from alert button
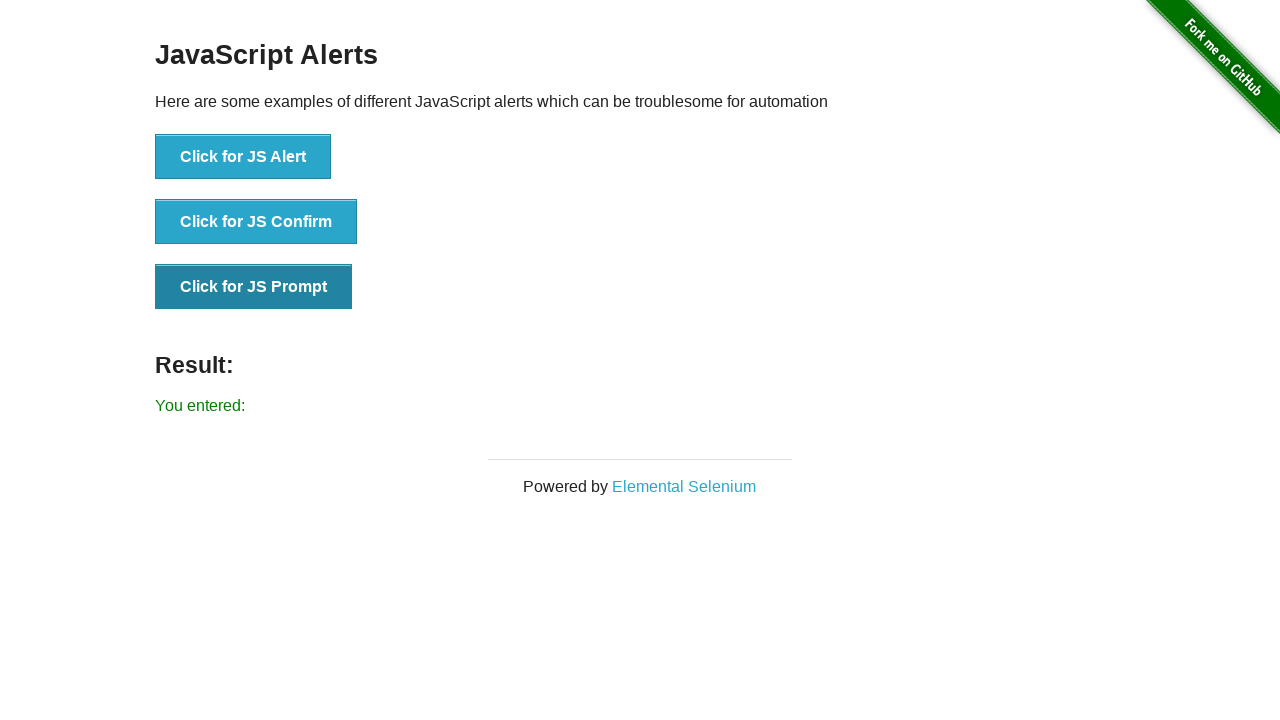

Retrieved width CSS property from alert button
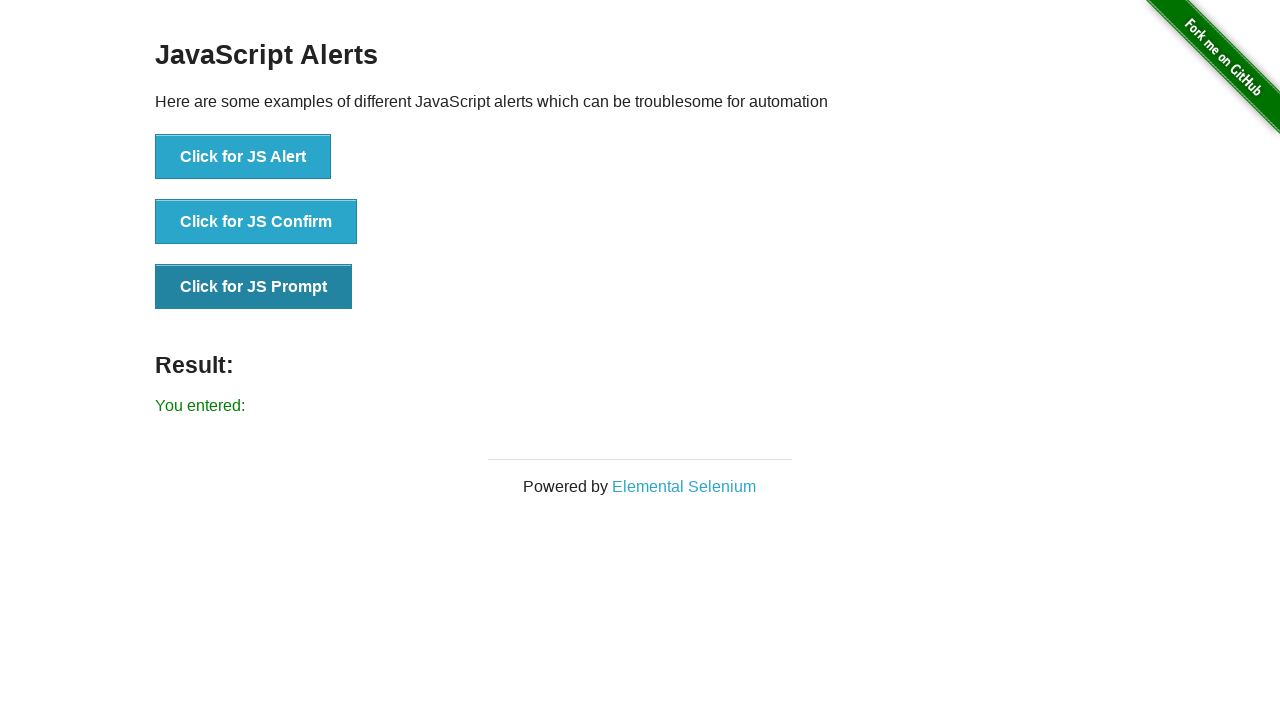

Retrieved height CSS property from alert button
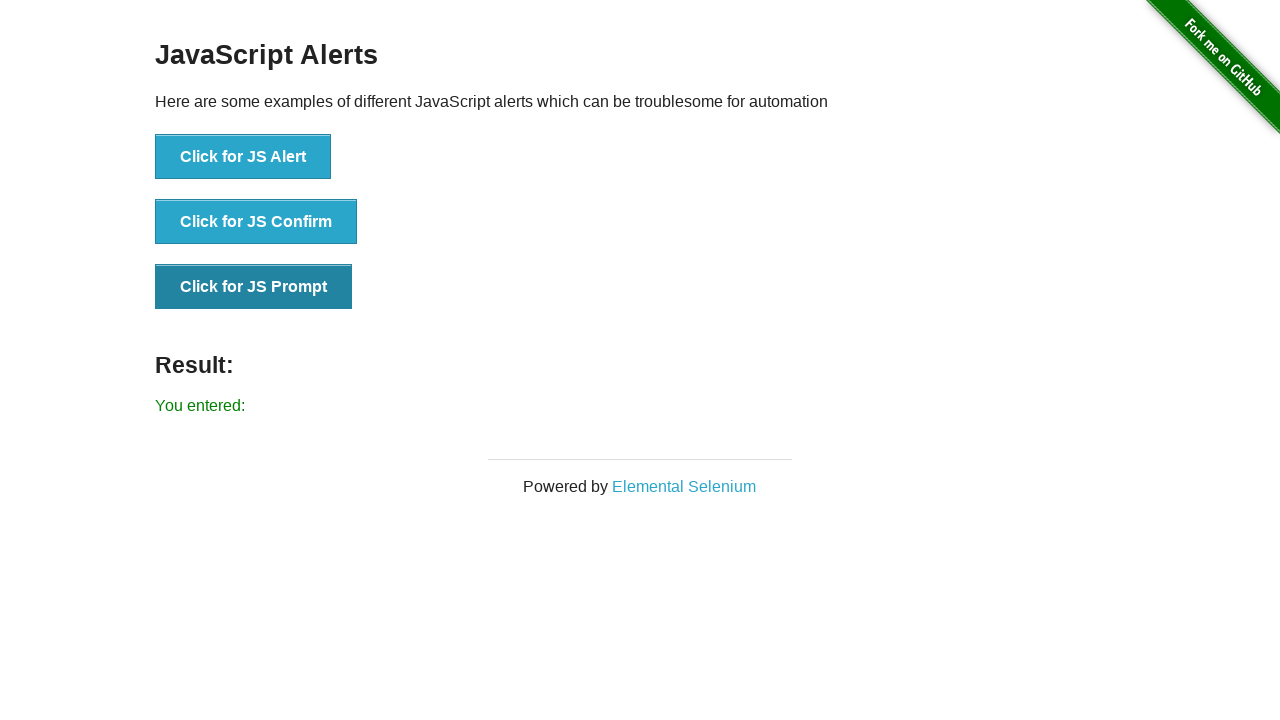

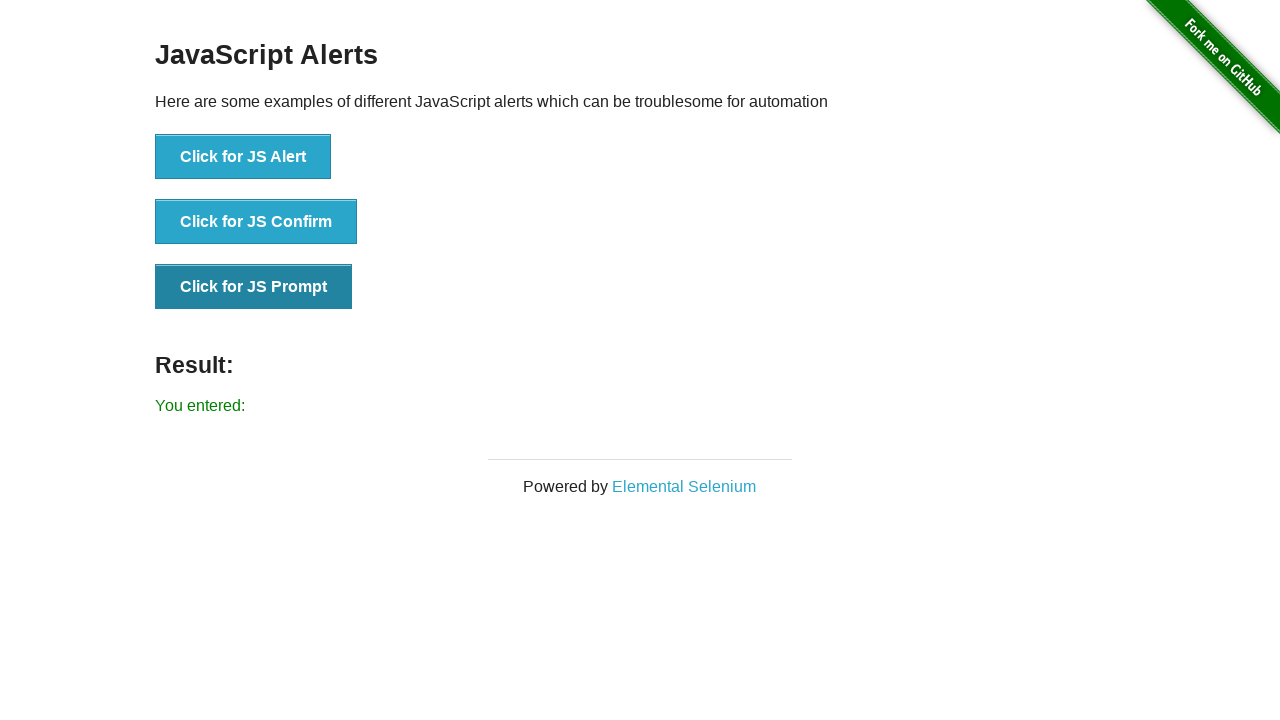